Tests accepting a JavaScript alert by clicking the first button, accepting the alert popup, and verifying the result message shows successful click.

Starting URL: https://the-internet.herokuapp.com/javascript_alerts

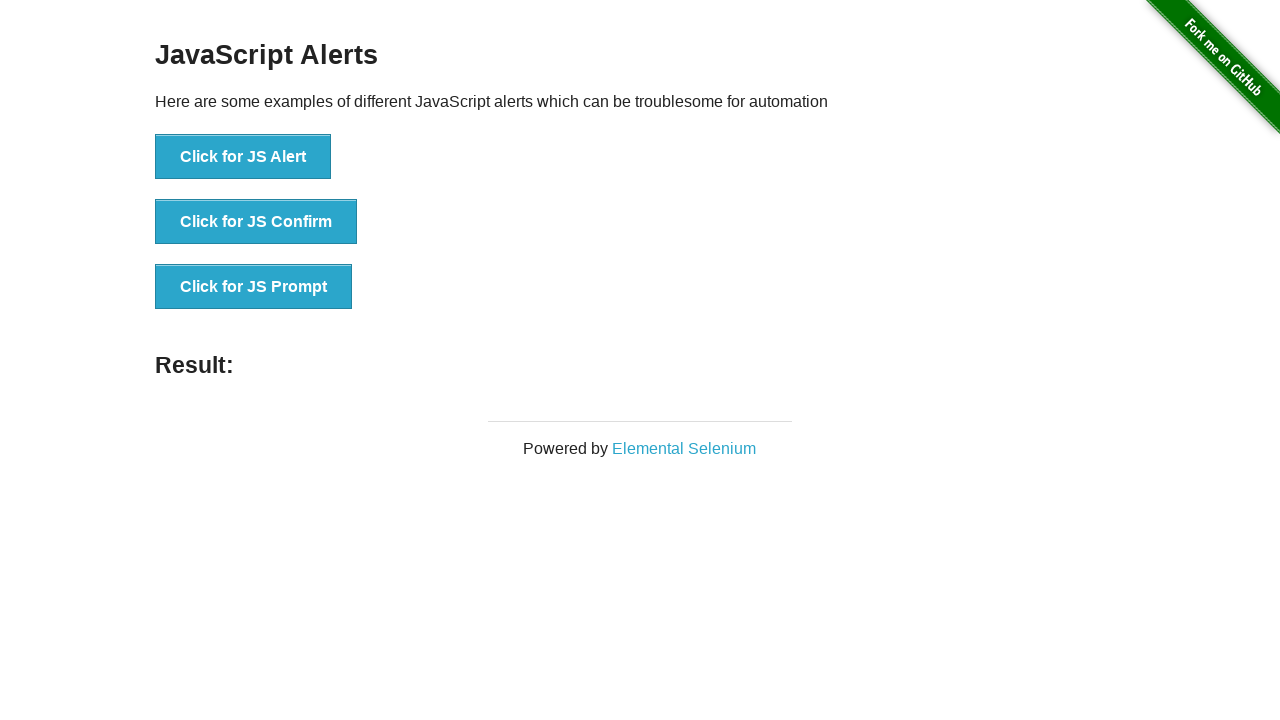

Clicked the 'Click for JS Alert' button at (243, 157) on xpath=//*[text()='Click for JS Alert']
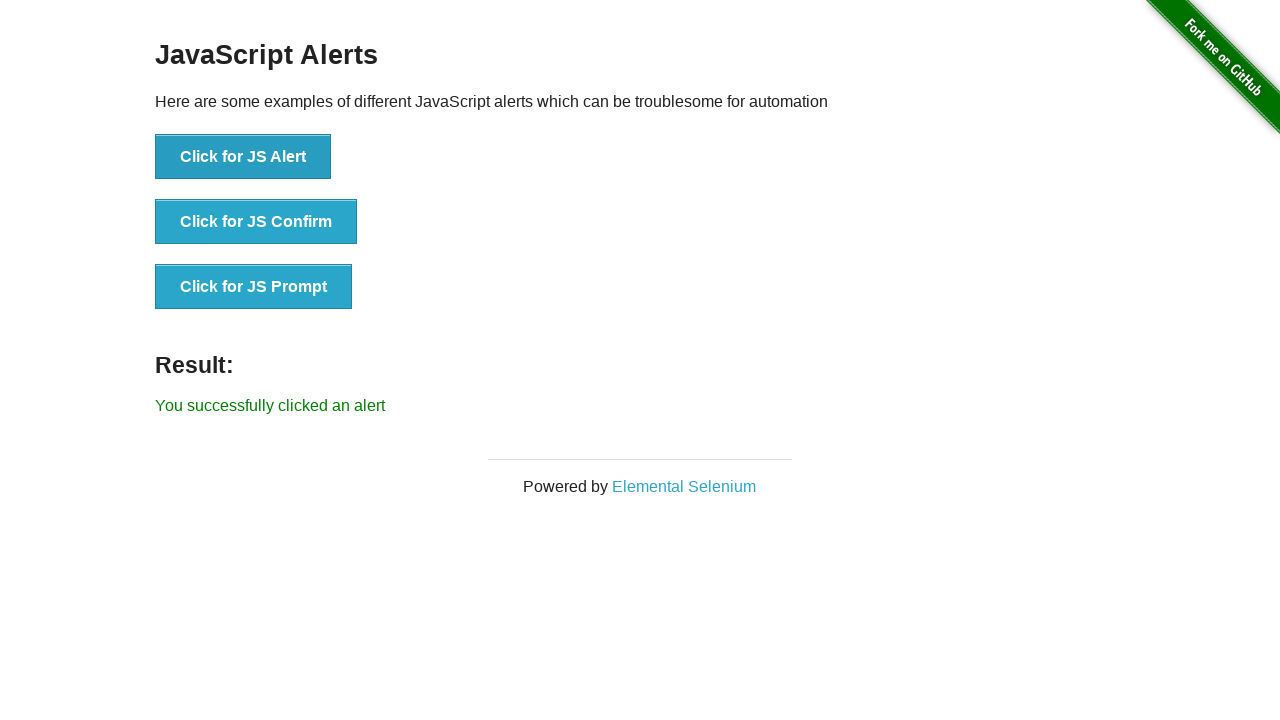

Set up dialog handler to accept alerts
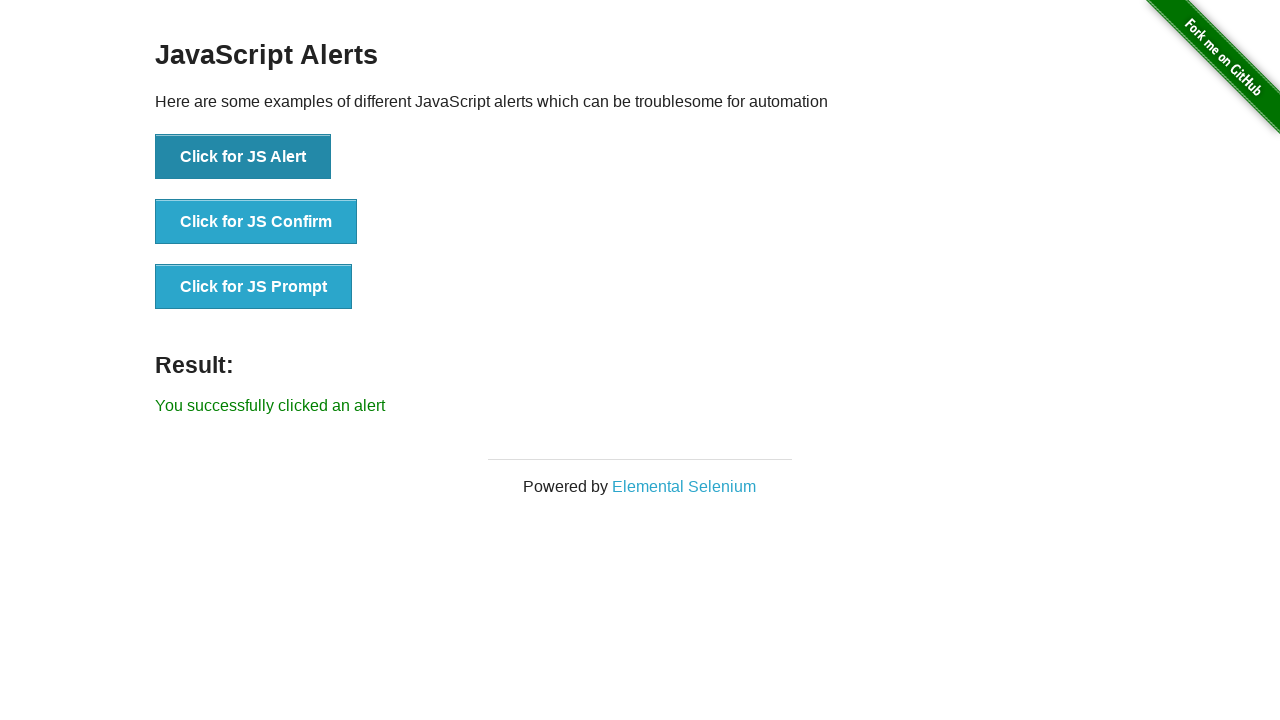

Clicked the 'Click for JS Alert' button to trigger alert at (243, 157) on xpath=//*[text()='Click for JS Alert']
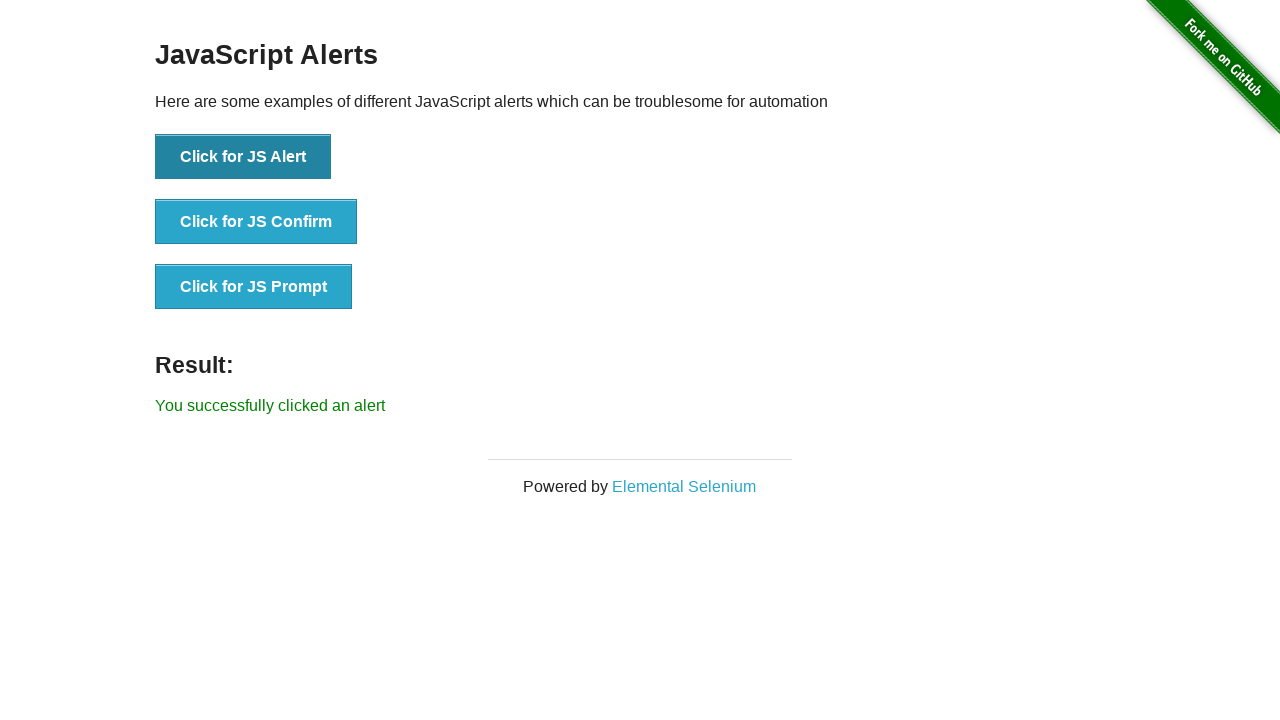

Result message element loaded
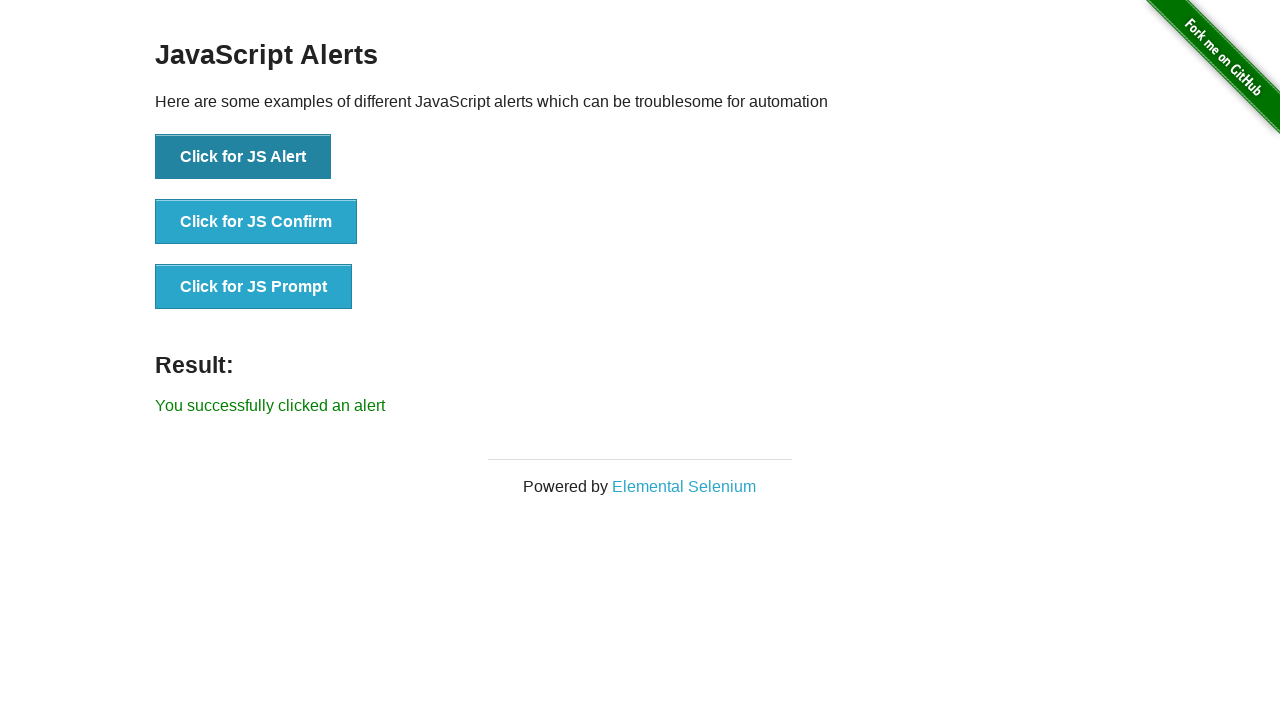

Retrieved result message text
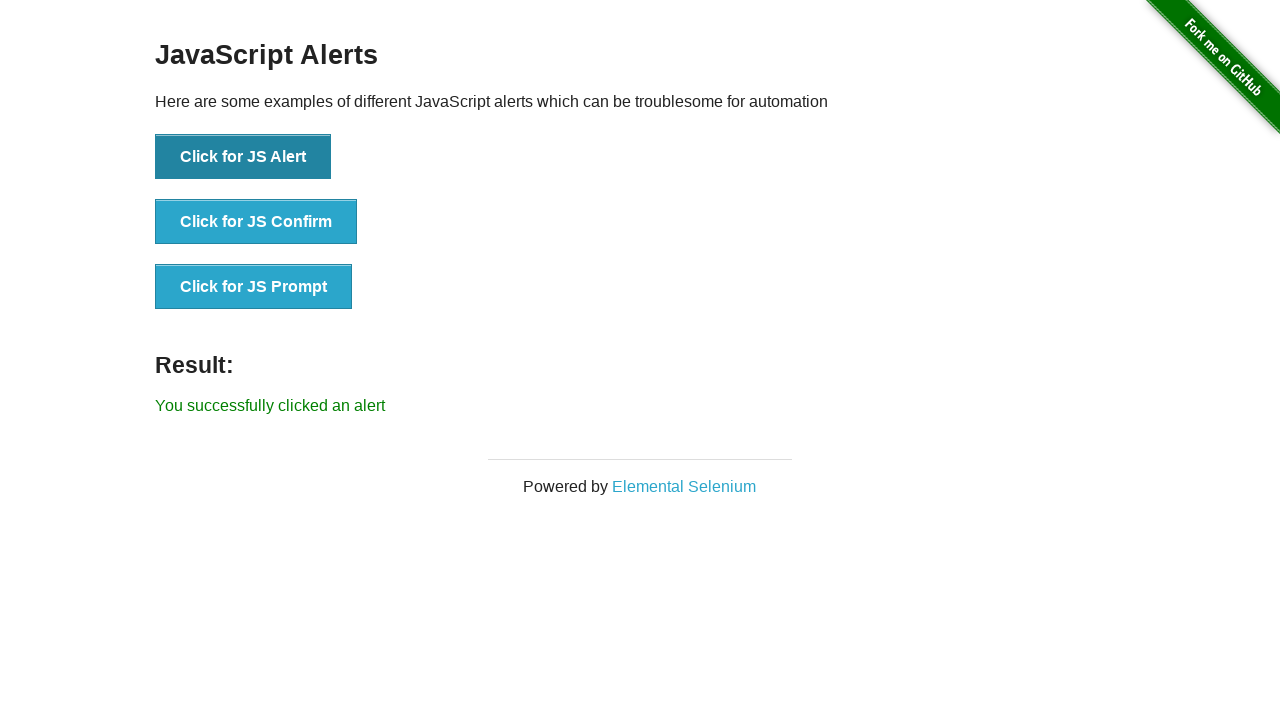

Verified result message shows 'You successfully clicked an alert'
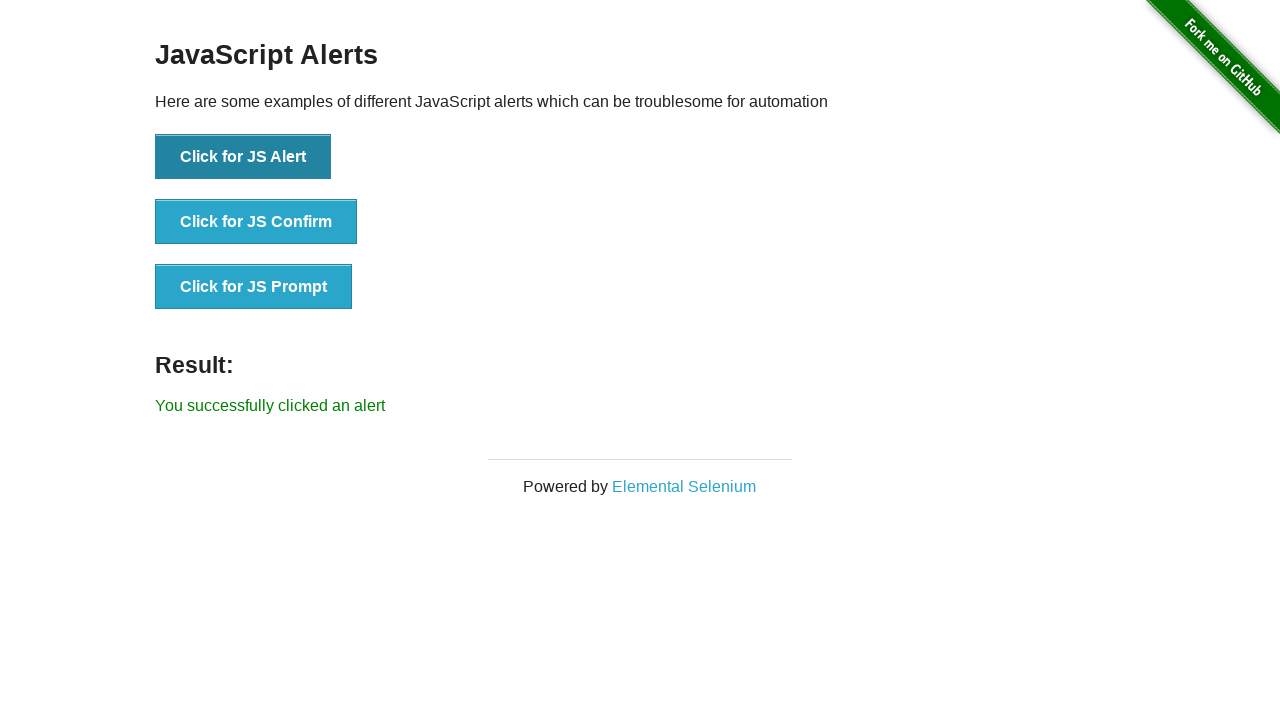

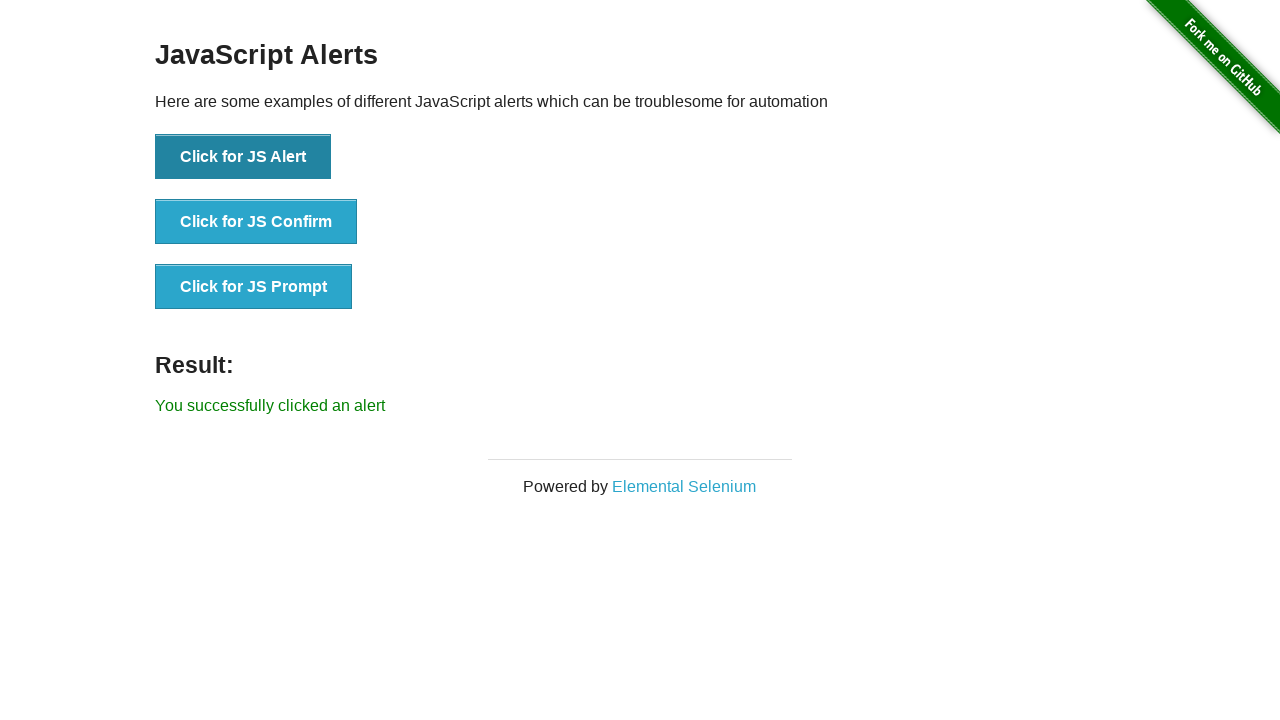